Tests browser window handling by clicking a link that opens a new window, switching to the child window to read its heading, then switching back to the parent window to read its heading.

Starting URL: https://the-internet.herokuapp.com/windows

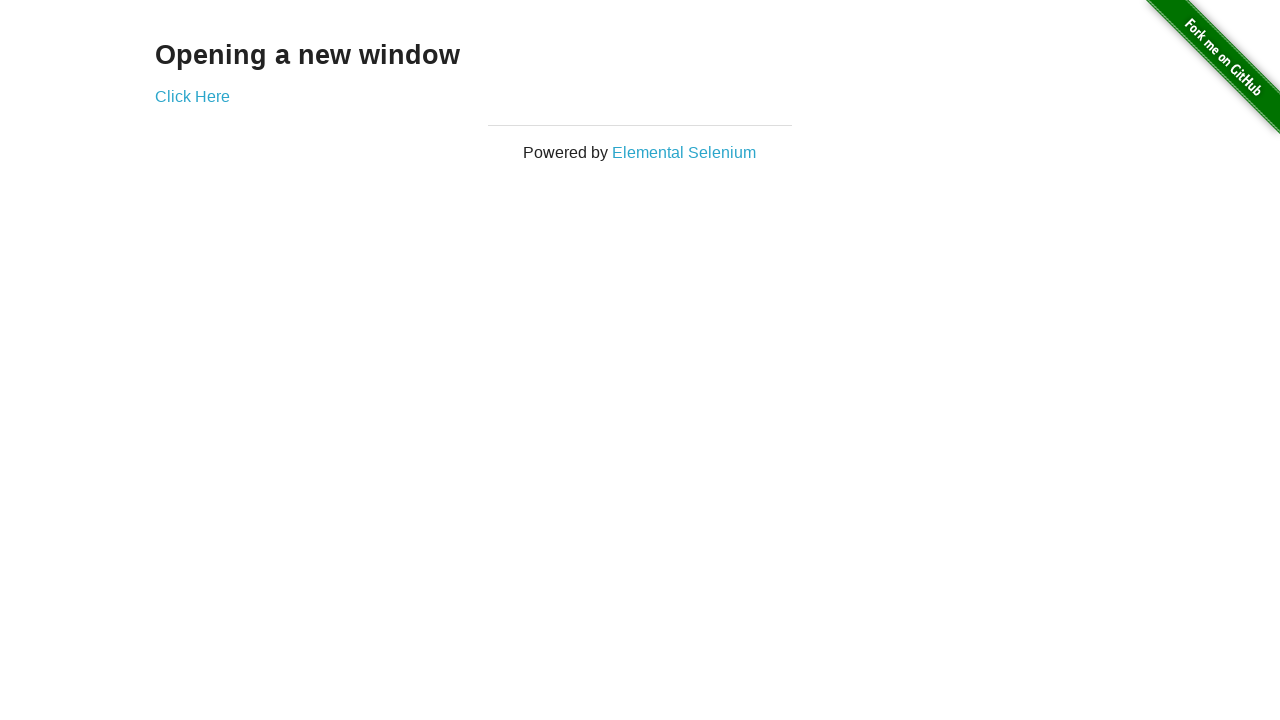

Clicked link to open new window at (192, 96) on div.example a[target='_blank']
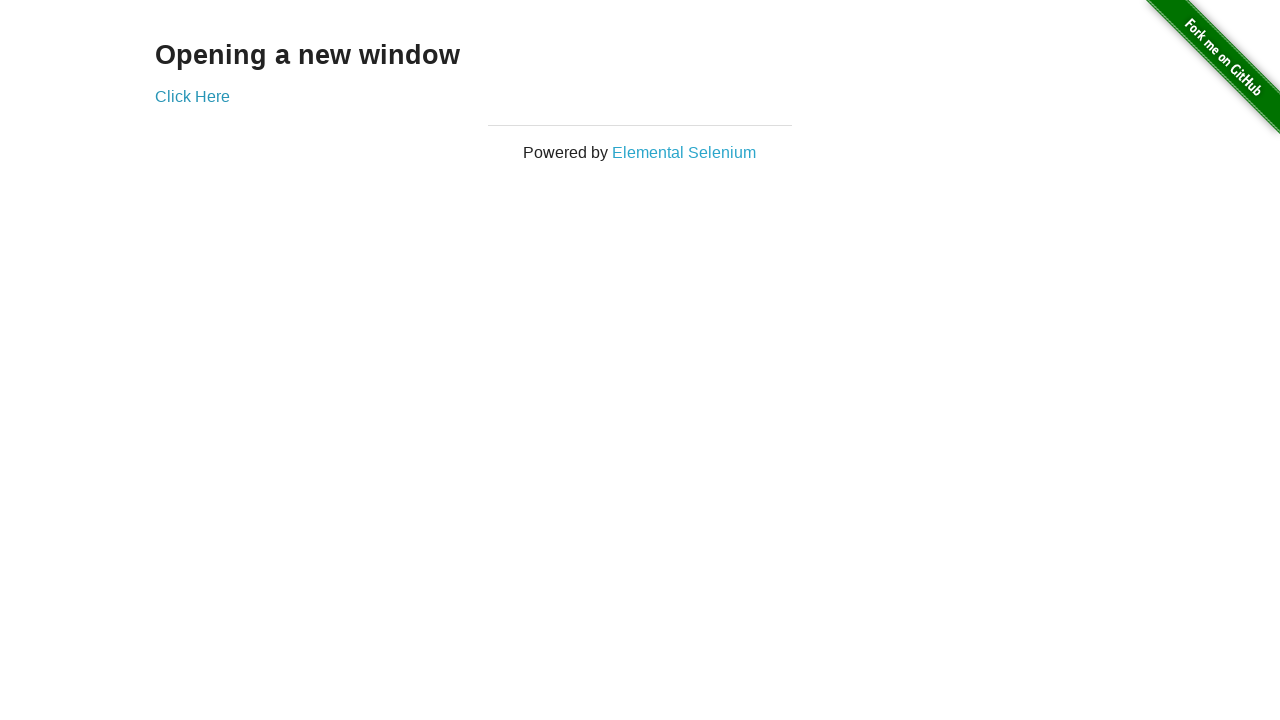

Switched to child window
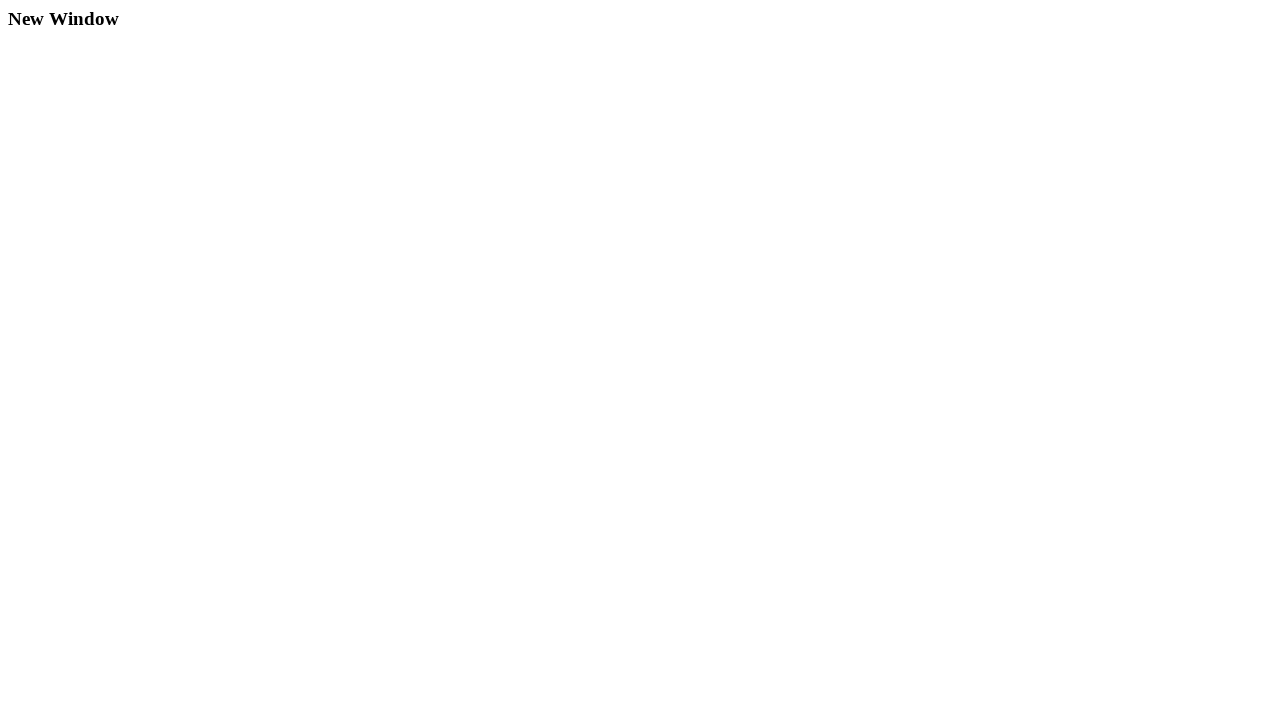

Child window heading element loaded
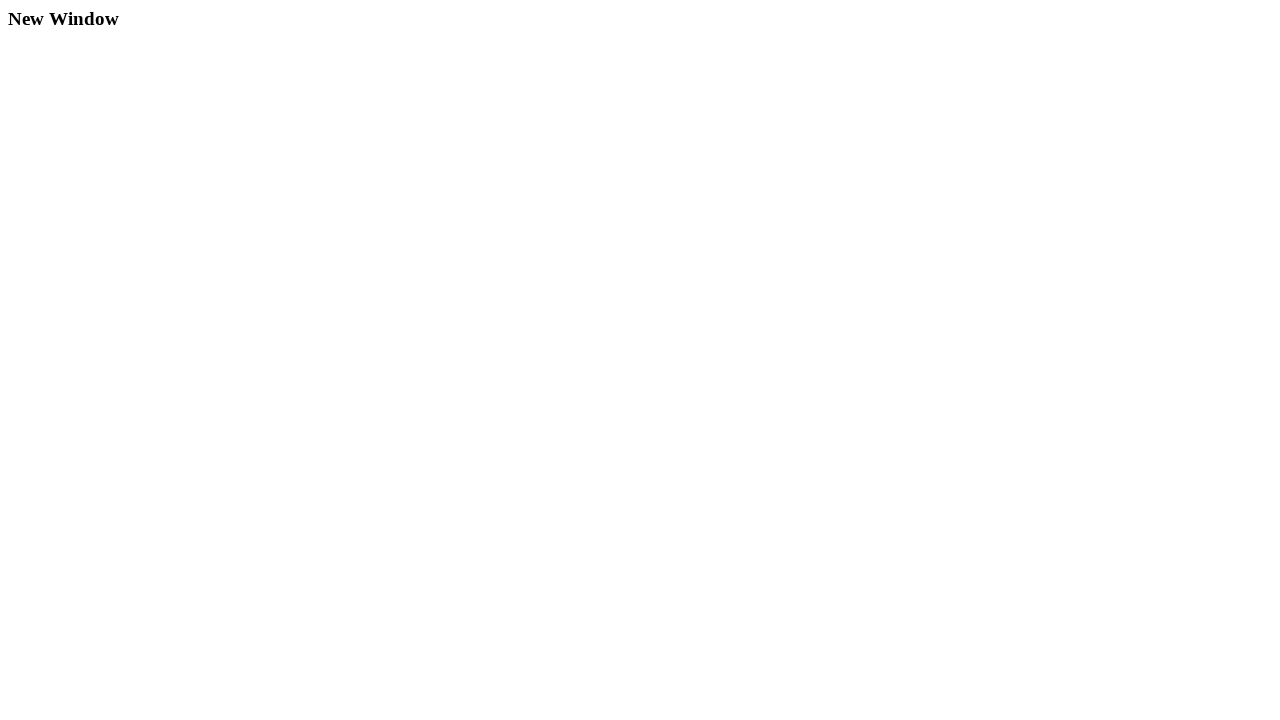

Read child window heading: New Window
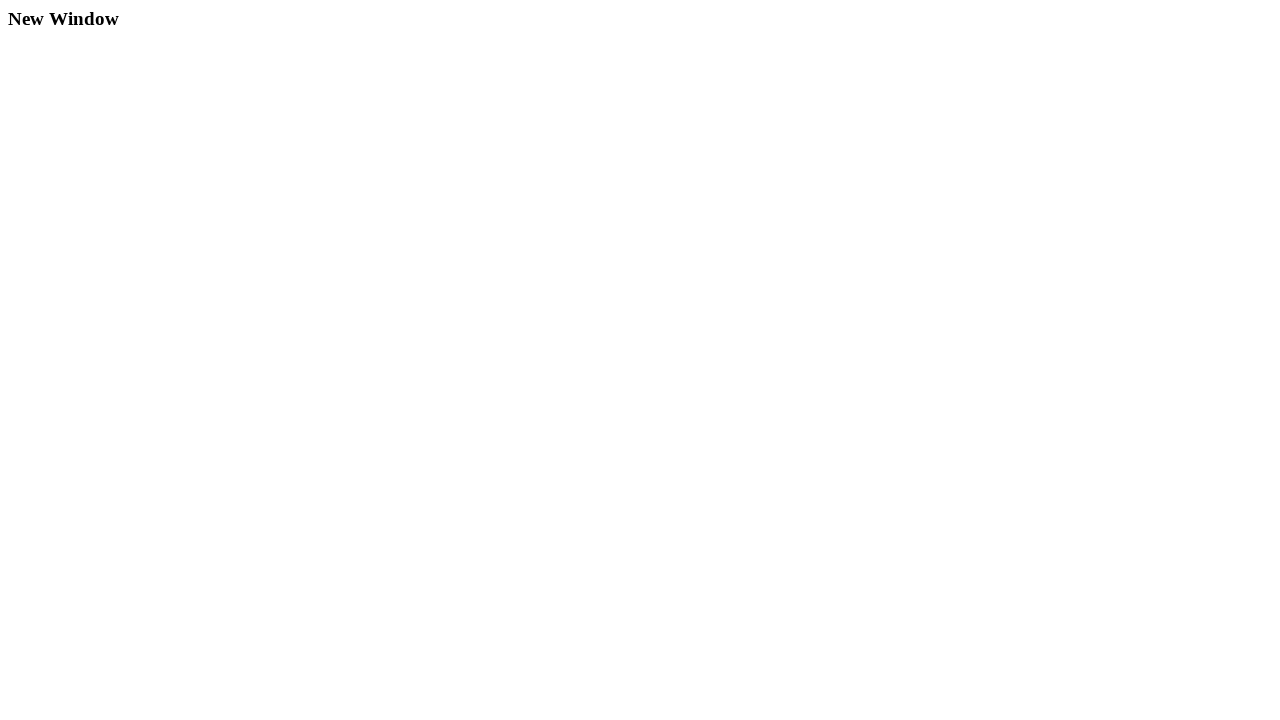

Read parent window heading: Opening a new window
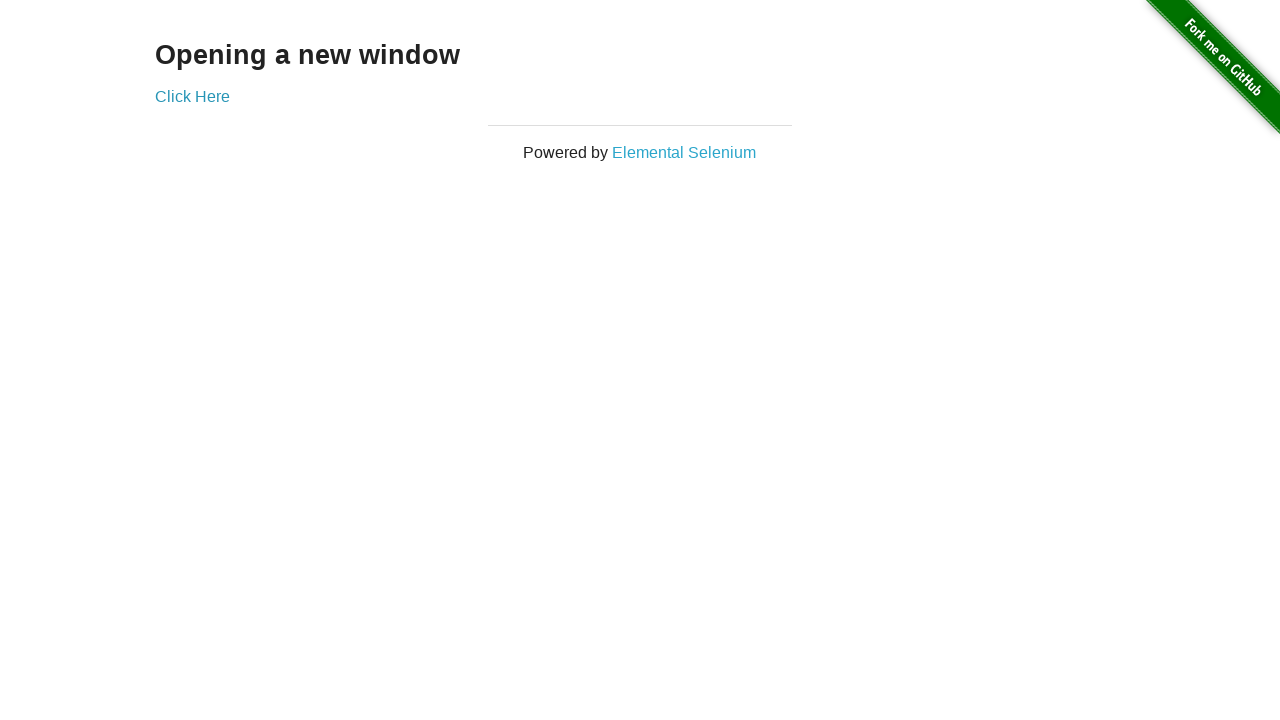

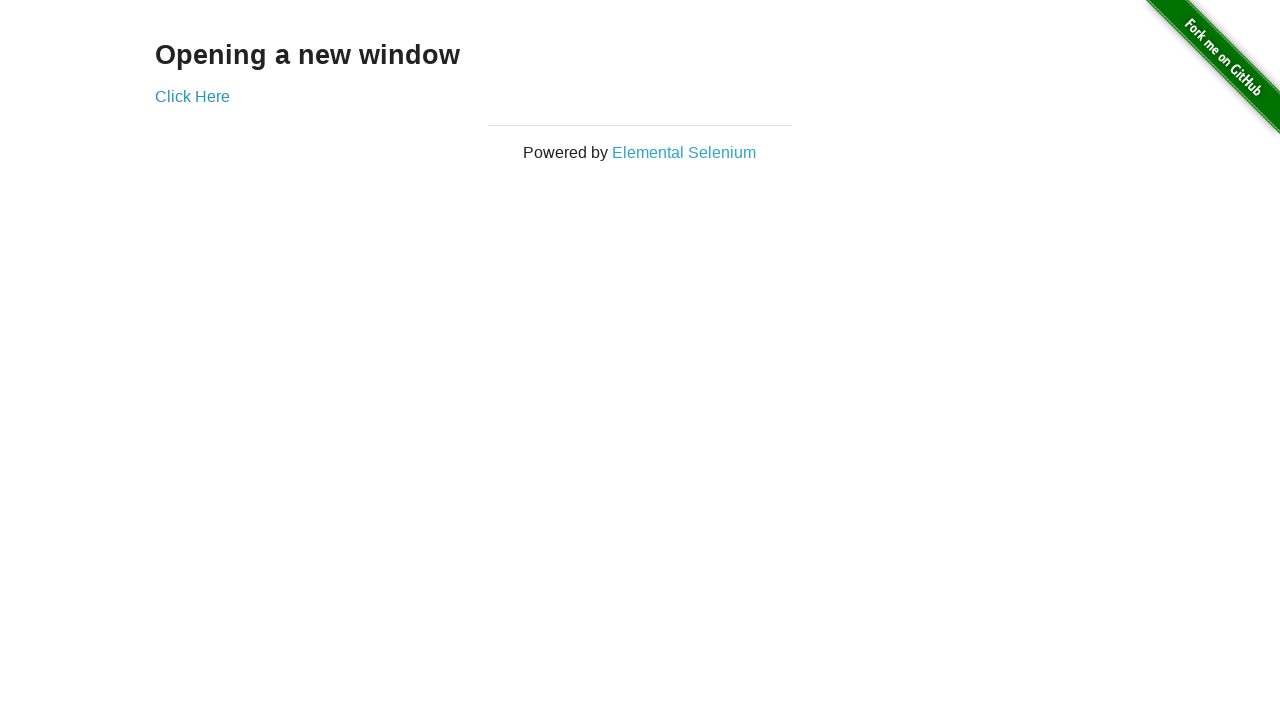